Tests that submitting the login form with a username but empty password displays the error message "Epic sadface: Password is required"

Starting URL: https://www.saucedemo.com

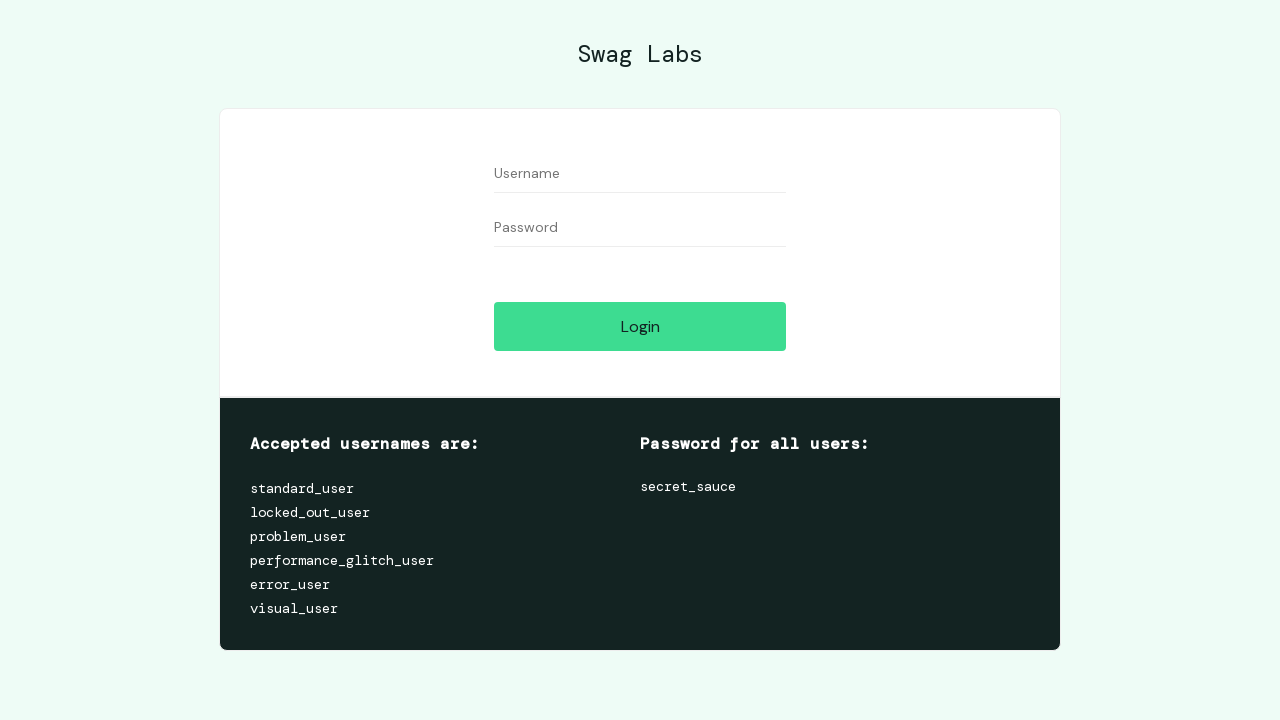

Filled username field with 'locked_out_user' on #user-name
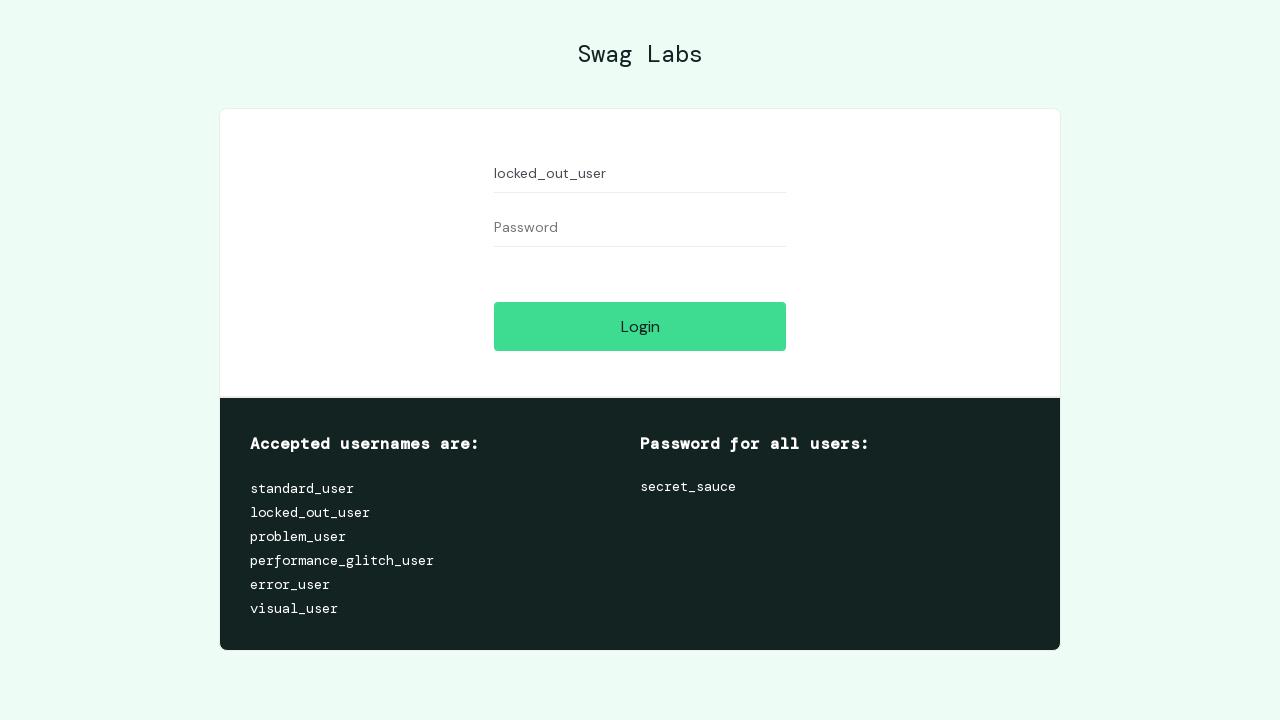

Left password field empty on #password
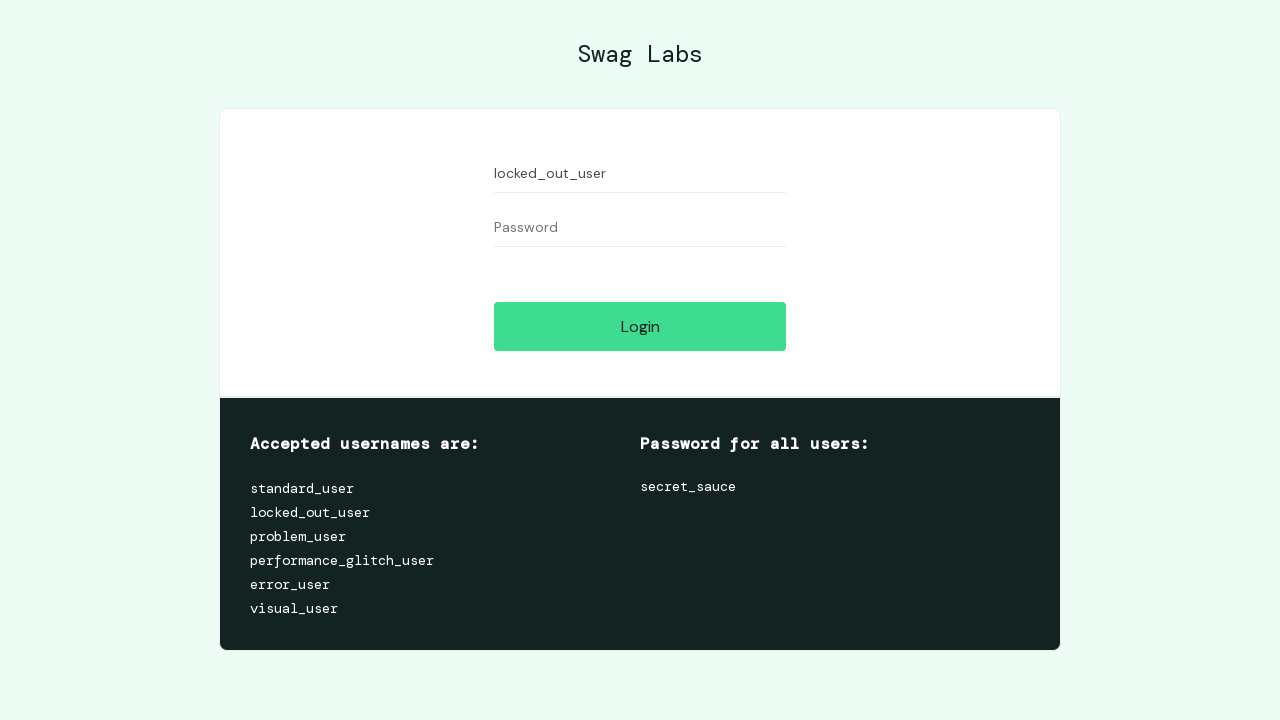

Clicked login button at (640, 326) on #login-button
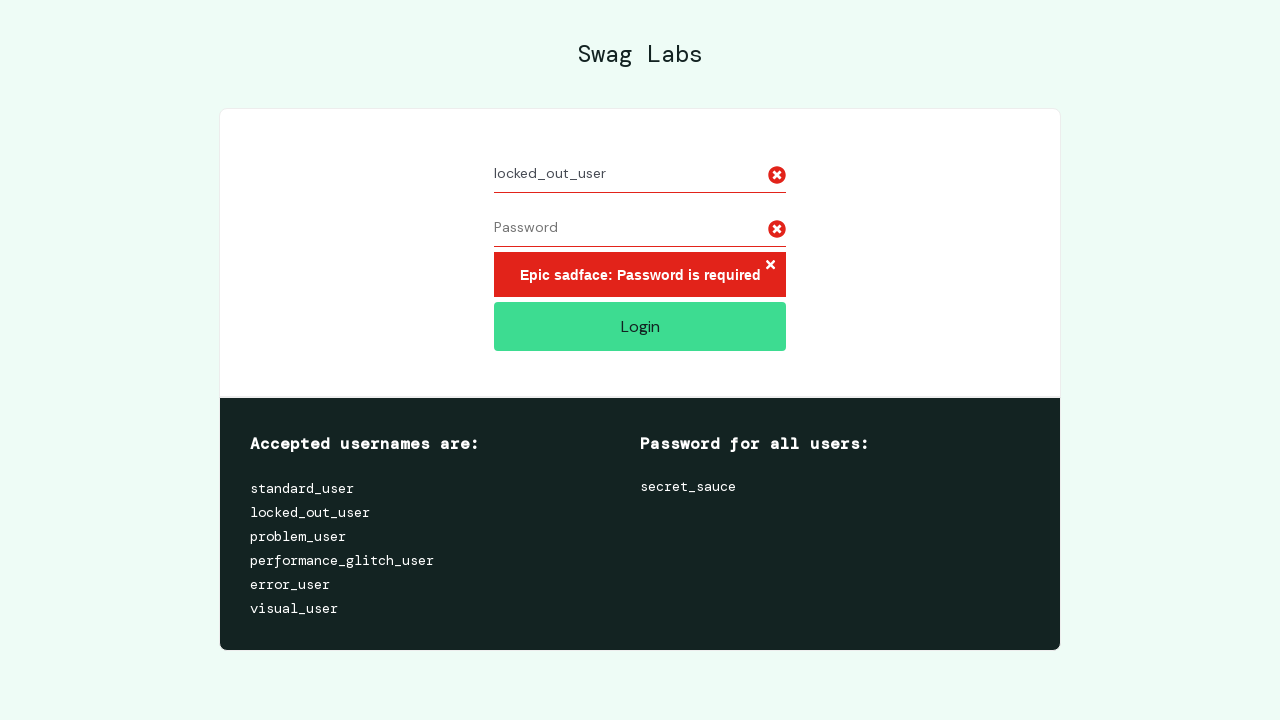

Error message appeared
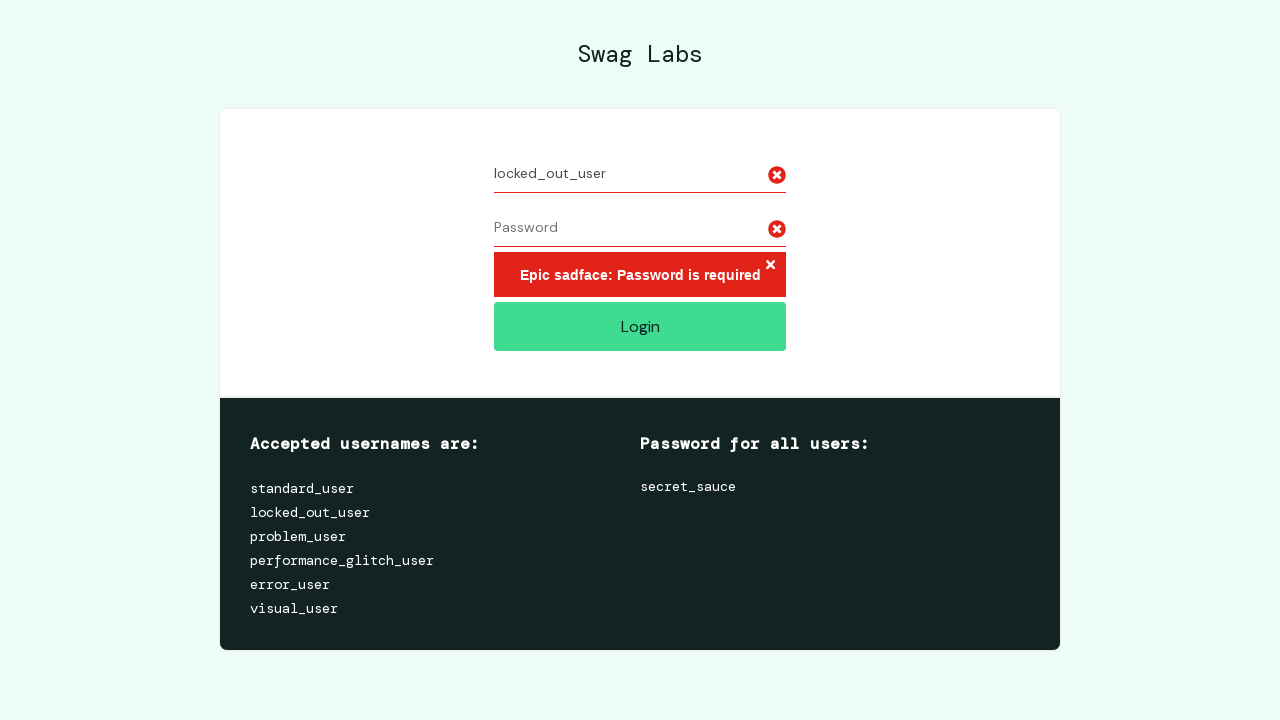

Verified error message displays 'Epic sadface: Password is required'
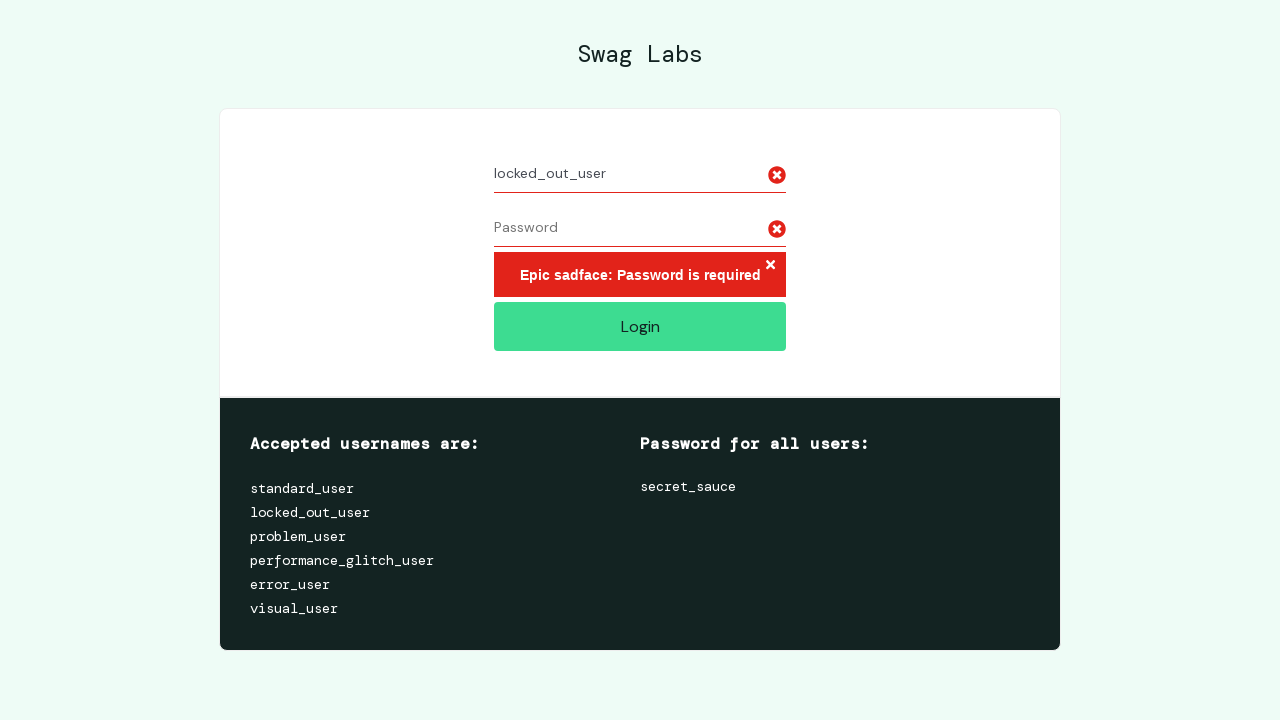

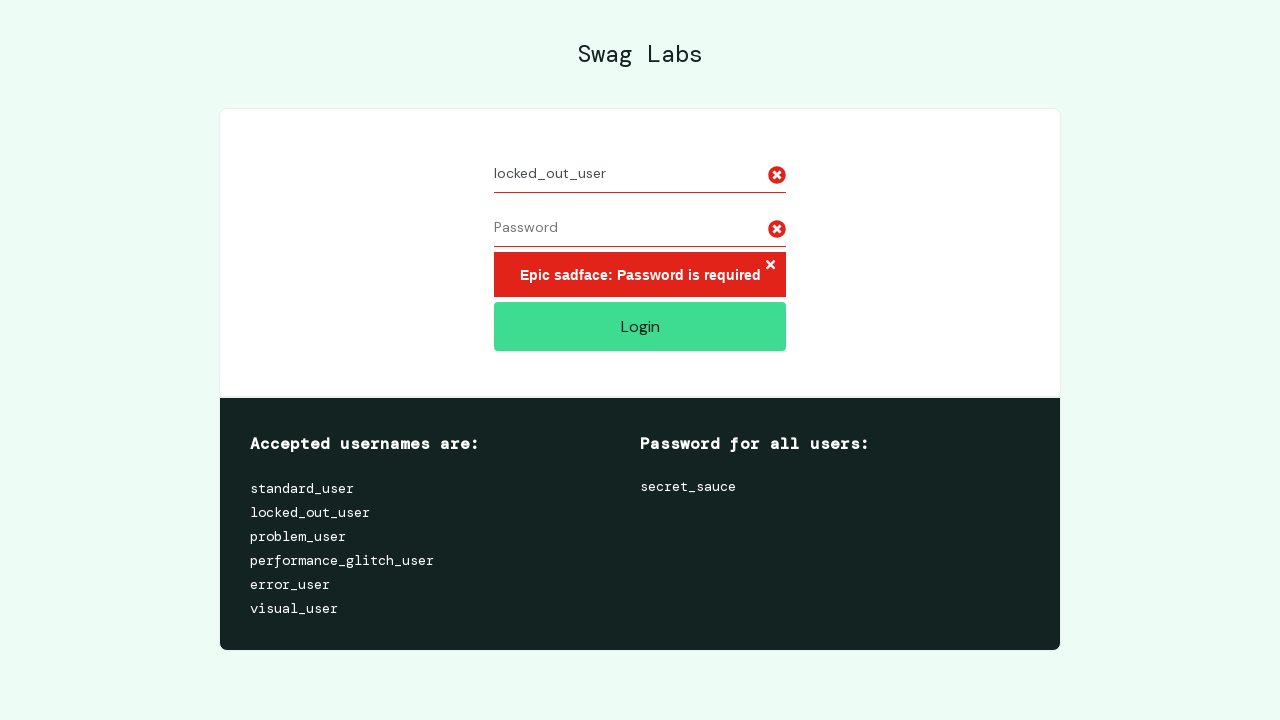